Tests checkbox functionality by navigating to the checkboxes page and ensuring both checkboxes are selected - clicking them if they are not already selected.

Starting URL: https://the-internet.herokuapp.com/

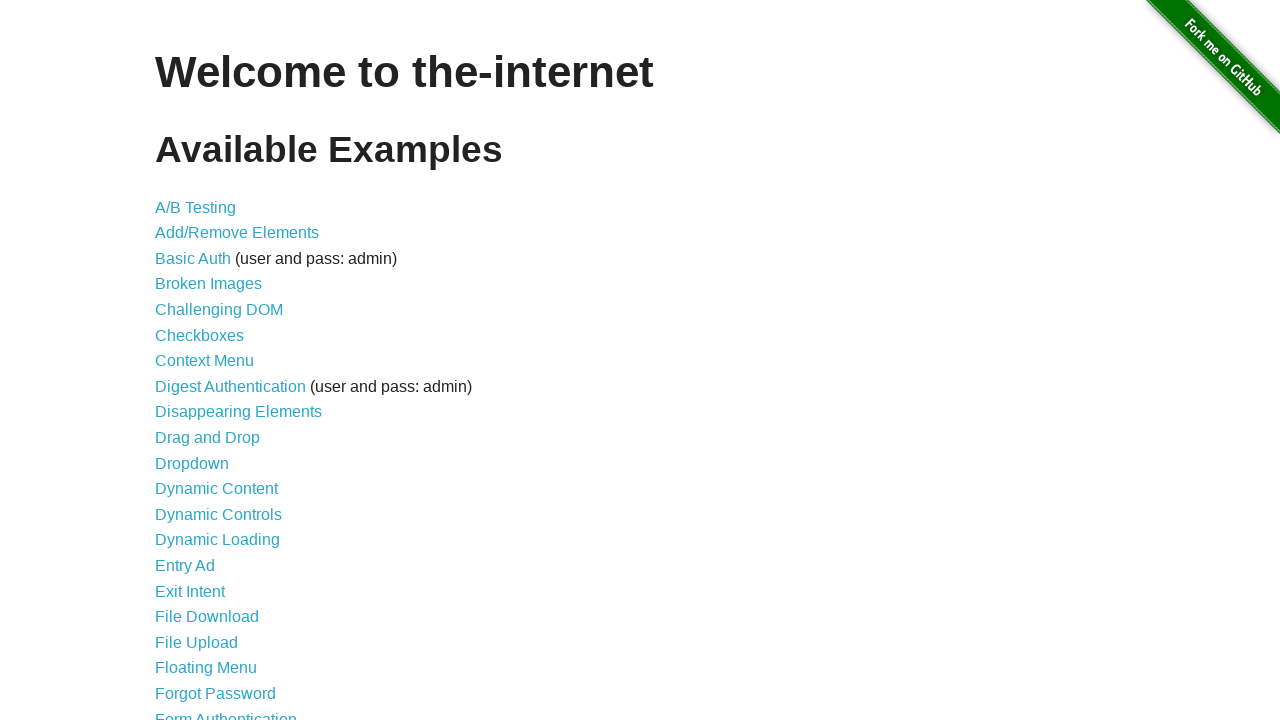

Clicked link to navigate to checkboxes page at (200, 335) on xpath=//*[@id='content']/ul/li[6]/a
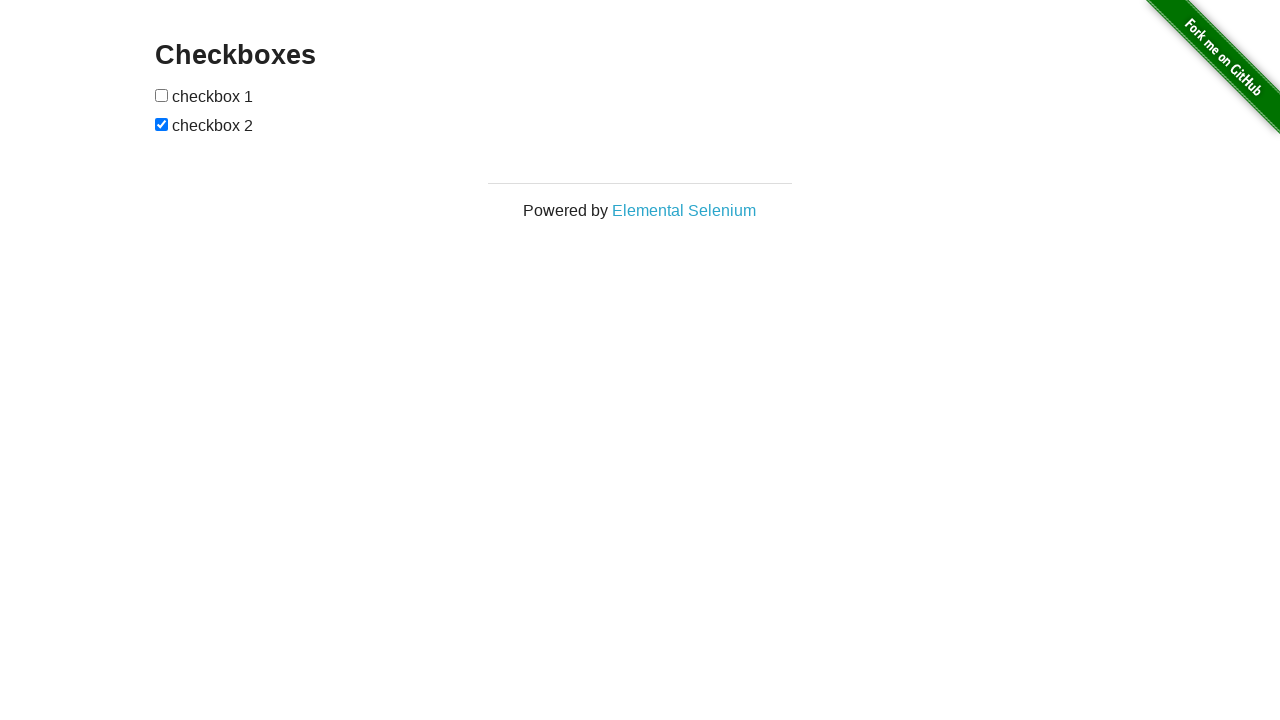

Checkboxes loaded and became visible
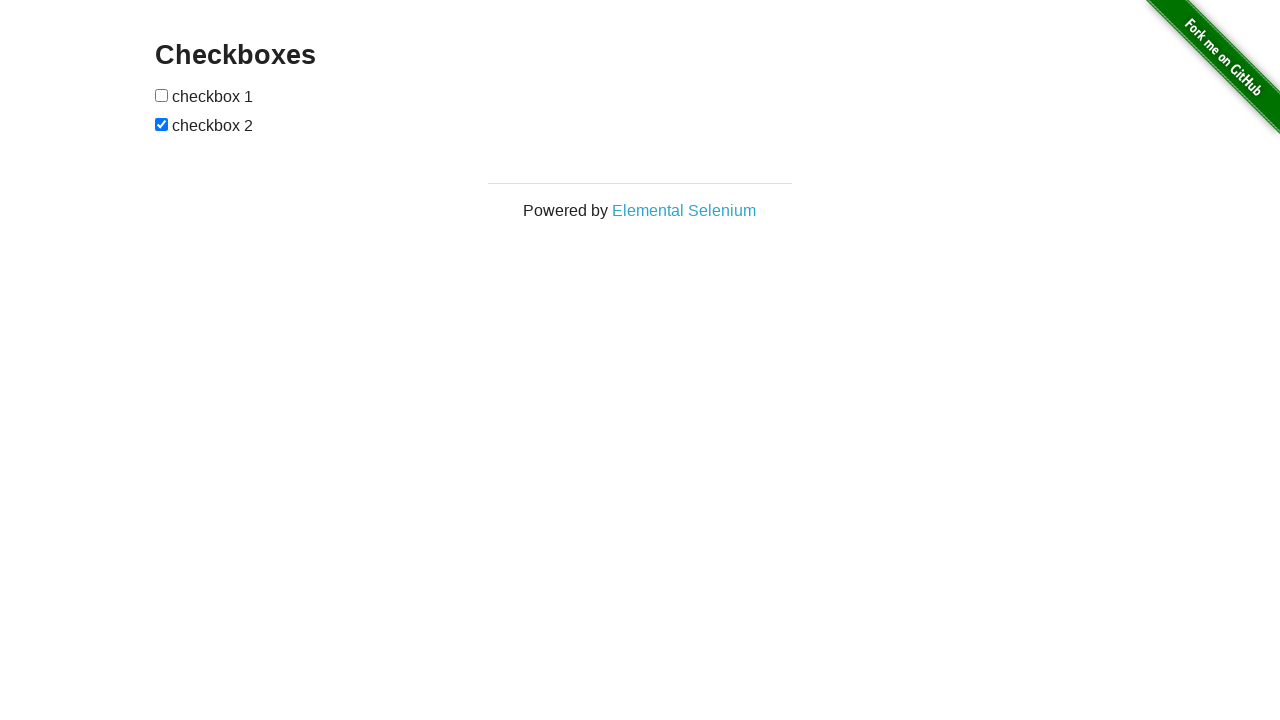

Located first checkbox element
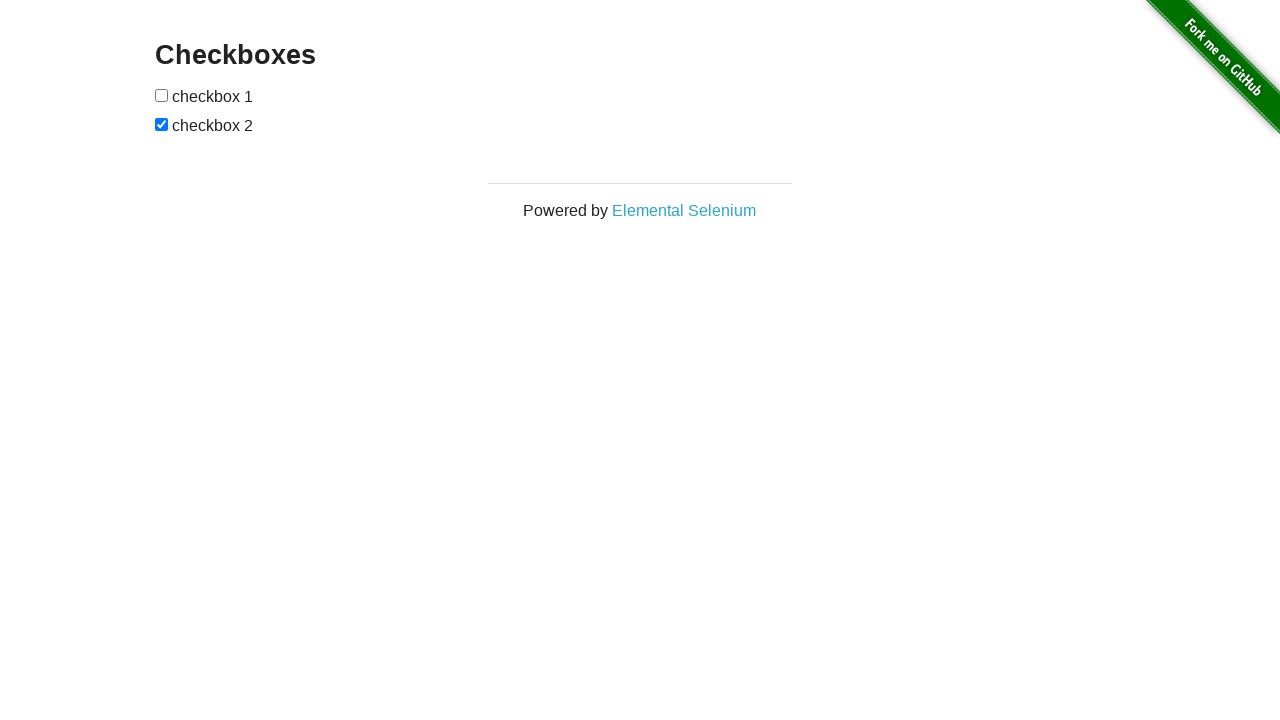

Located second checkbox element
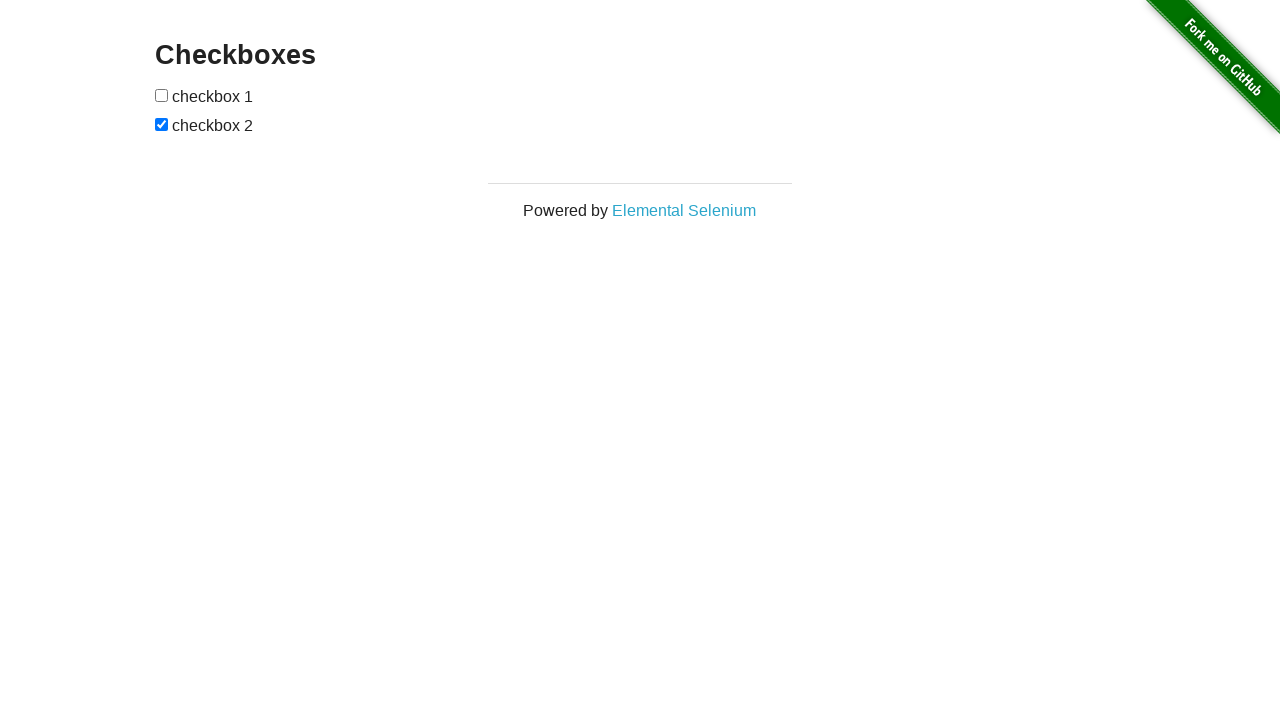

First checkbox was not selected, clicked to select it at (162, 95) on xpath=//form[@id='checkboxes']/input[1]
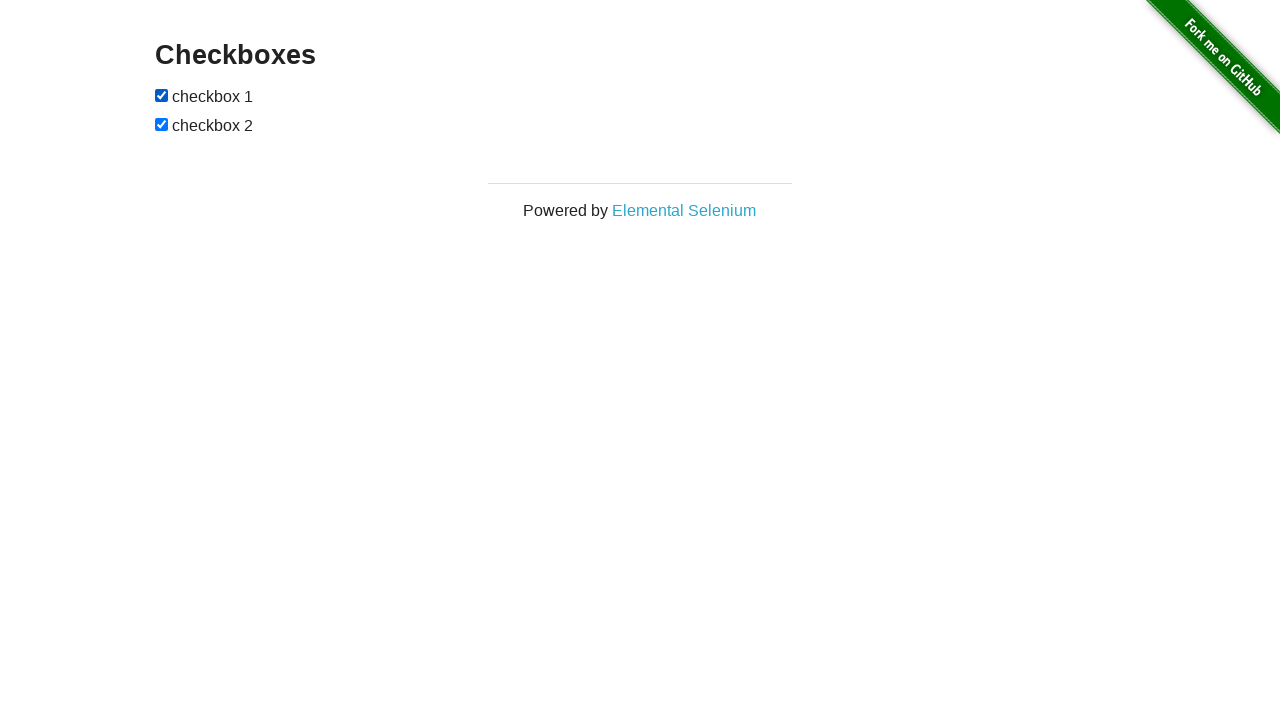

Second checkbox was already selected
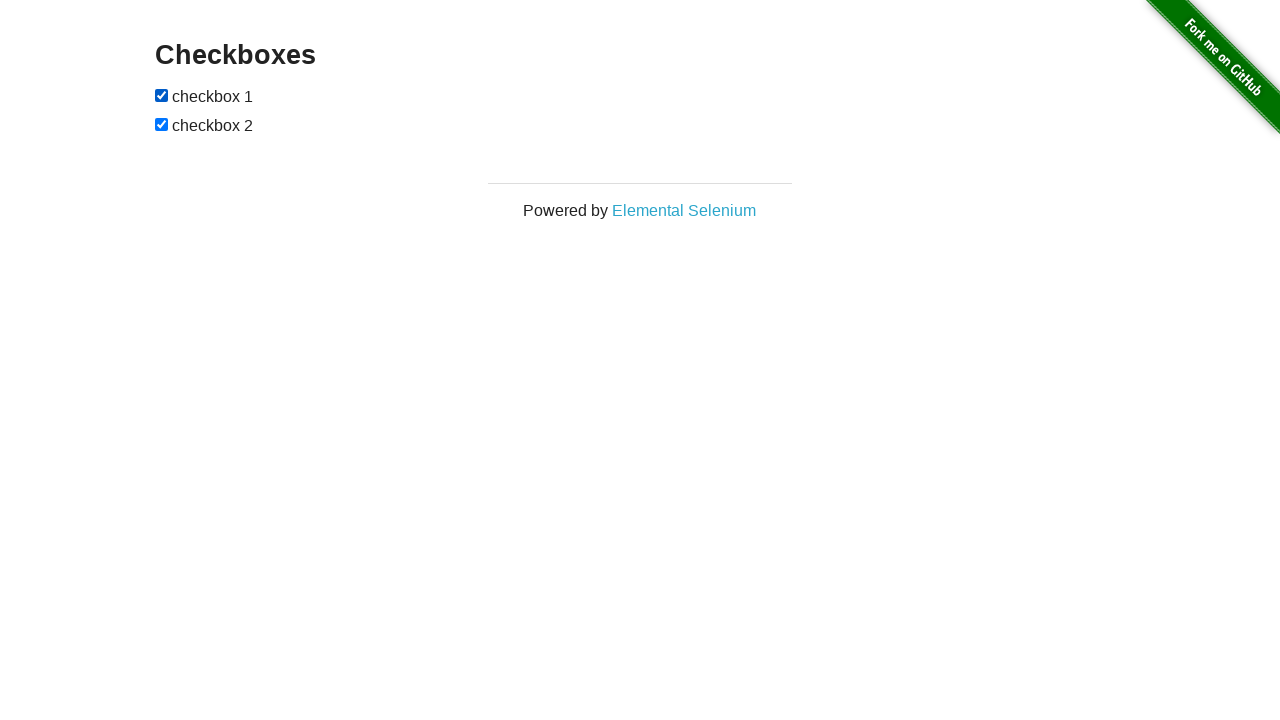

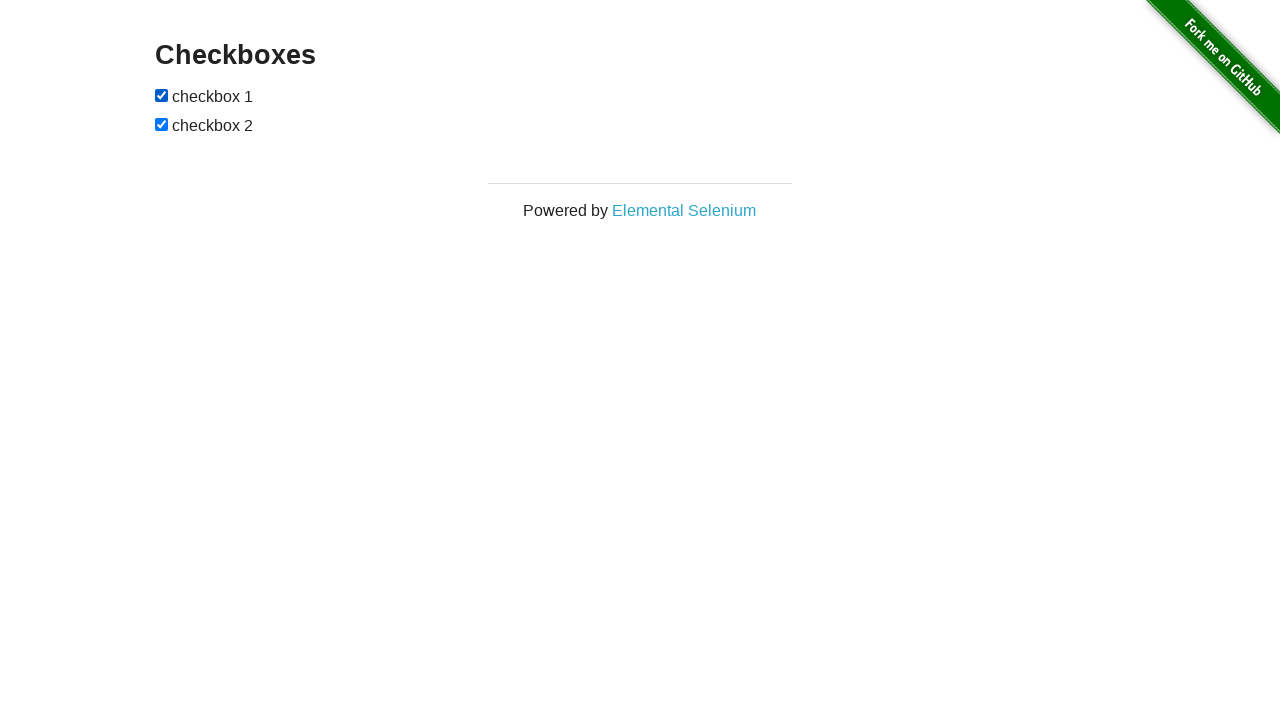